Tests jQuery UI draggable functionality by dragging an element multiple times until a specific condition is met

Starting URL: https://jqueryui.com/draggable/

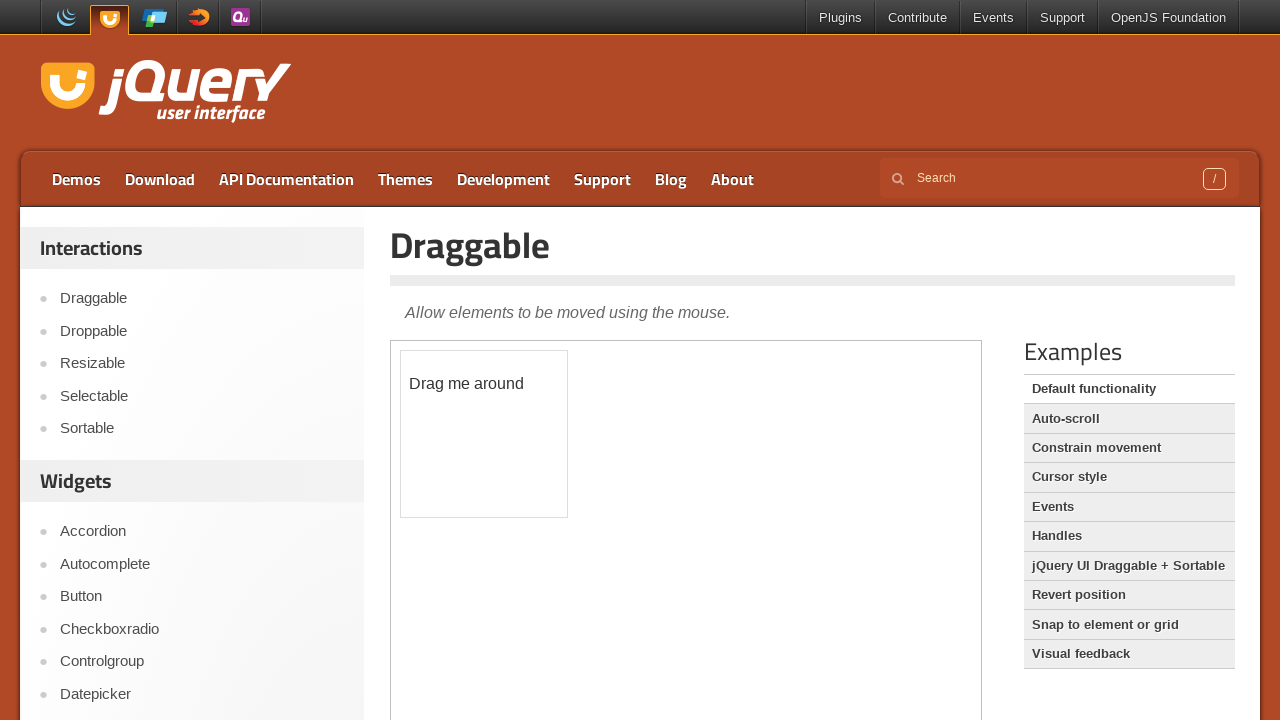

Located iframe containing draggable element
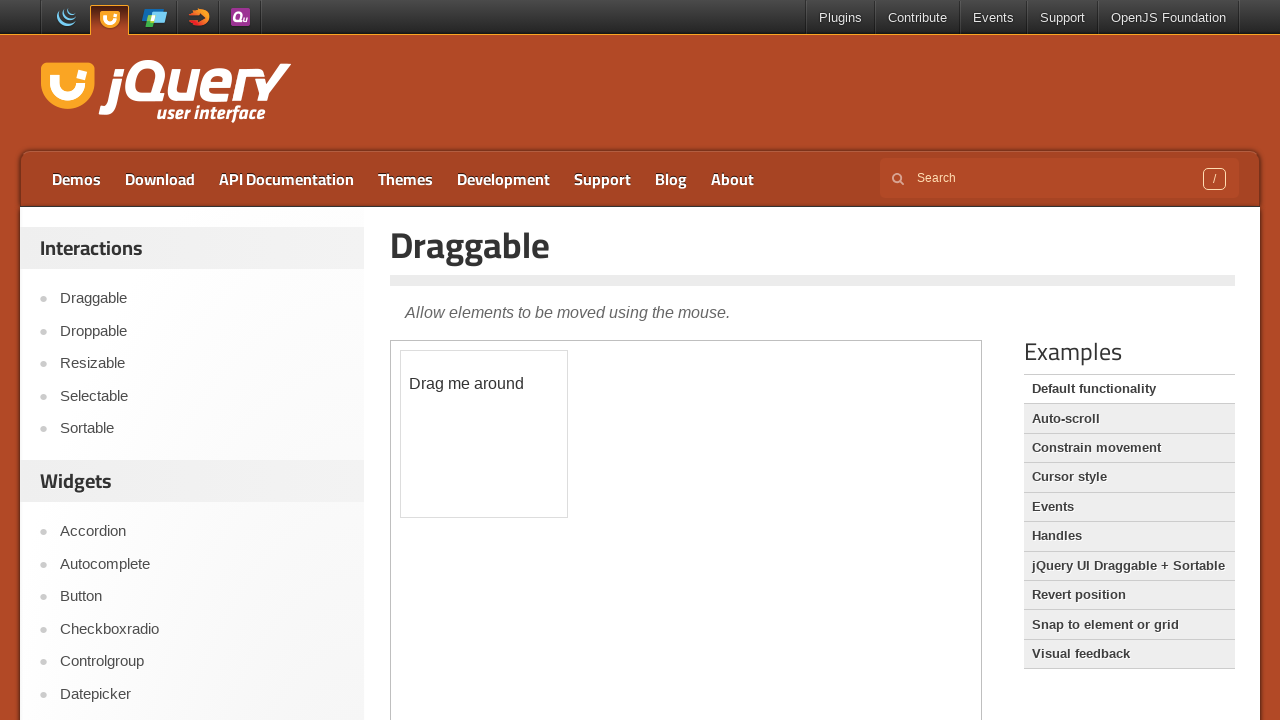

Located draggable element within iframe
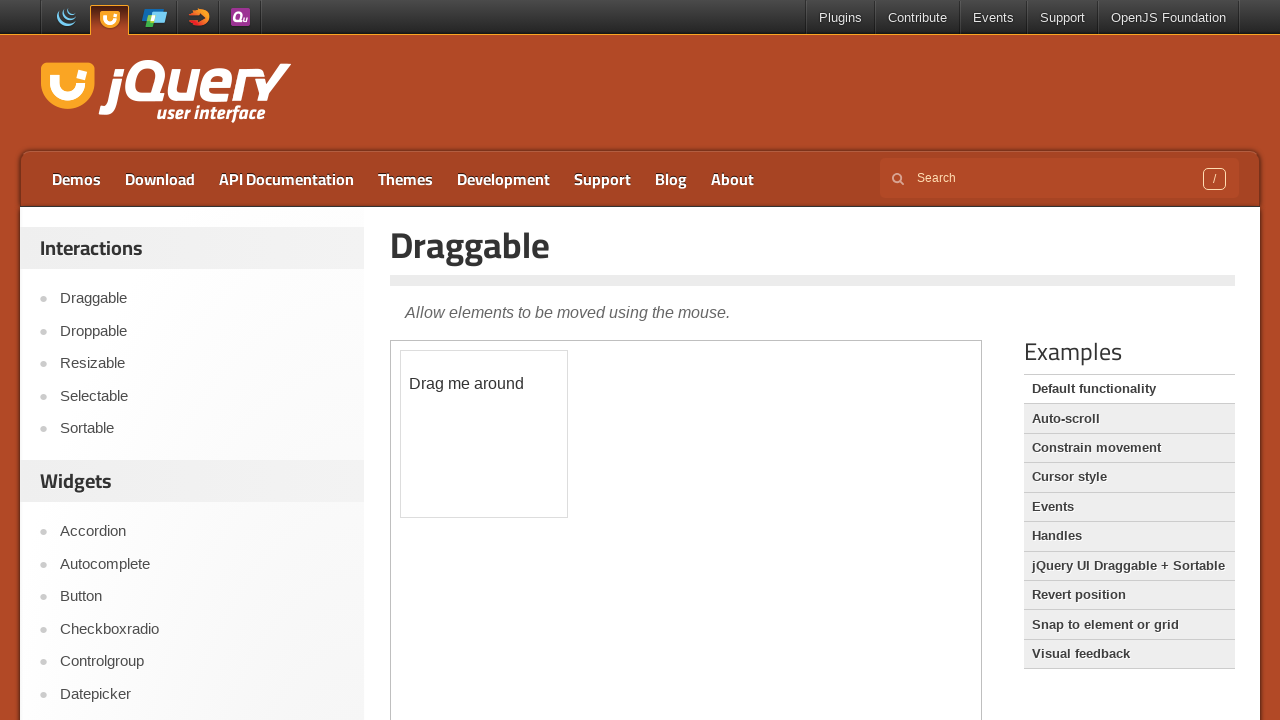

Retrieved initial position: x=400.109375, y=349.875
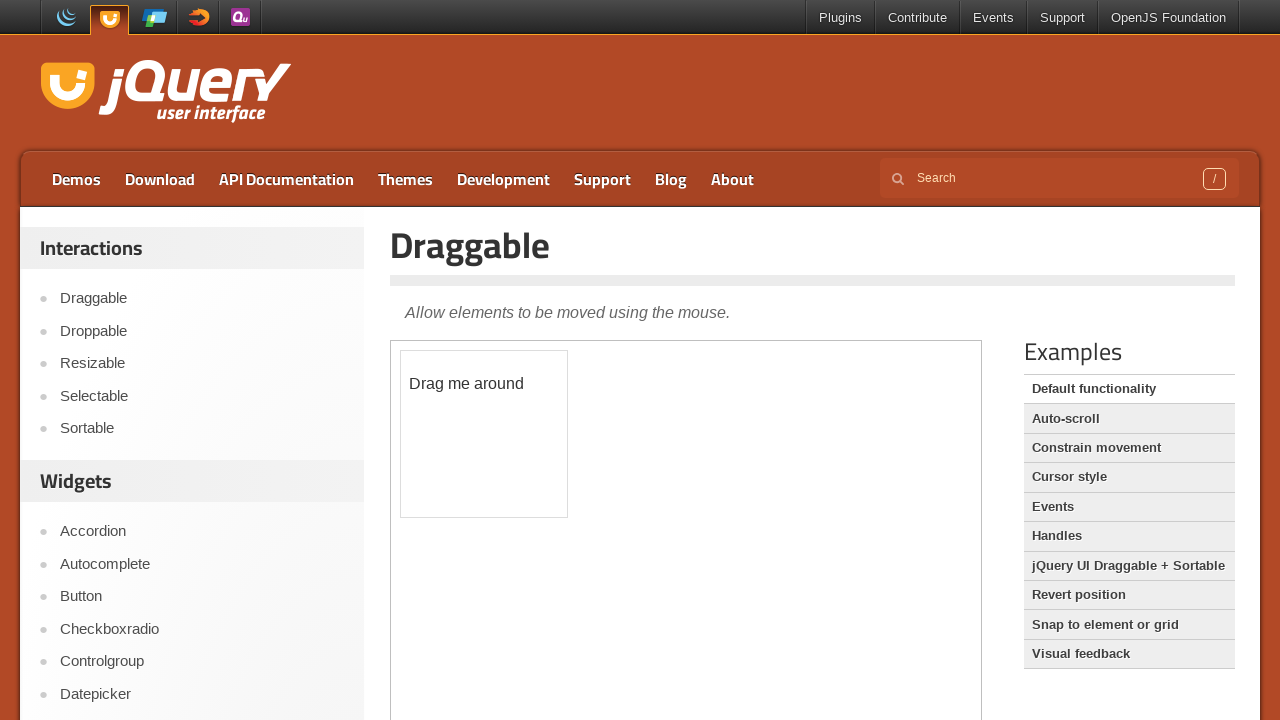

Dragged element to position x=1, y=10 at (402, 361)
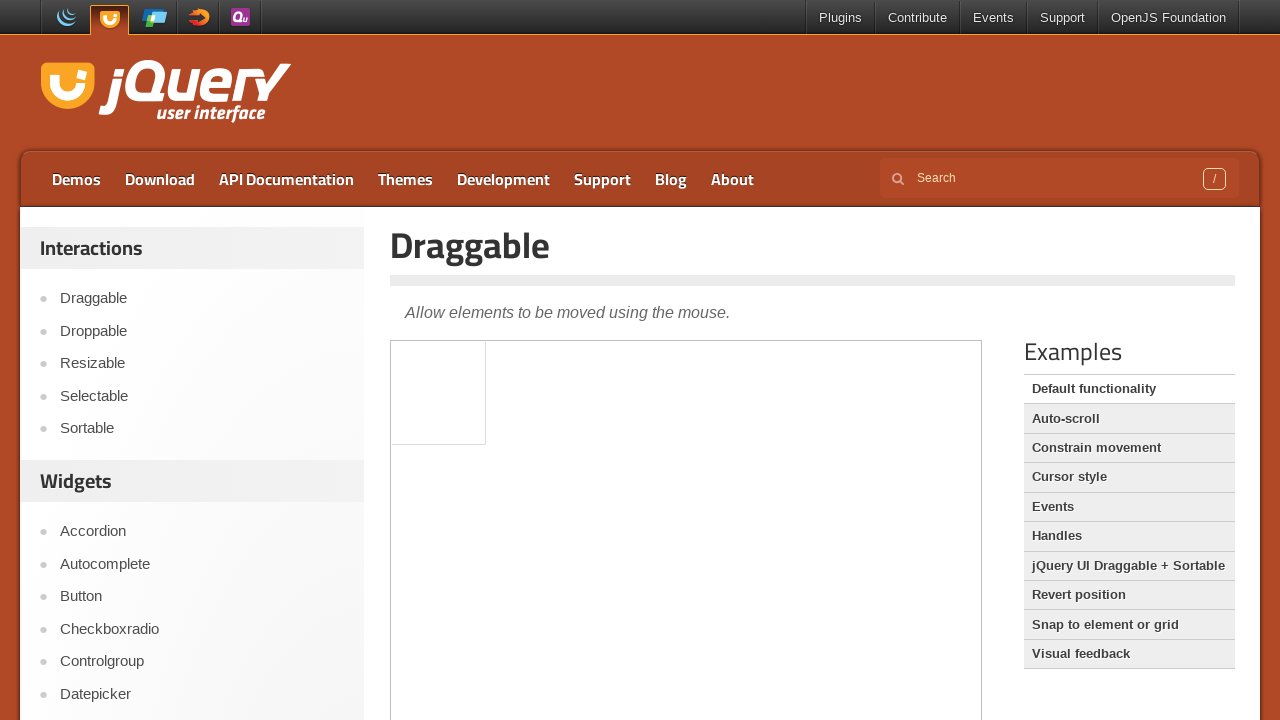

Retrieved style attribute from draggable element
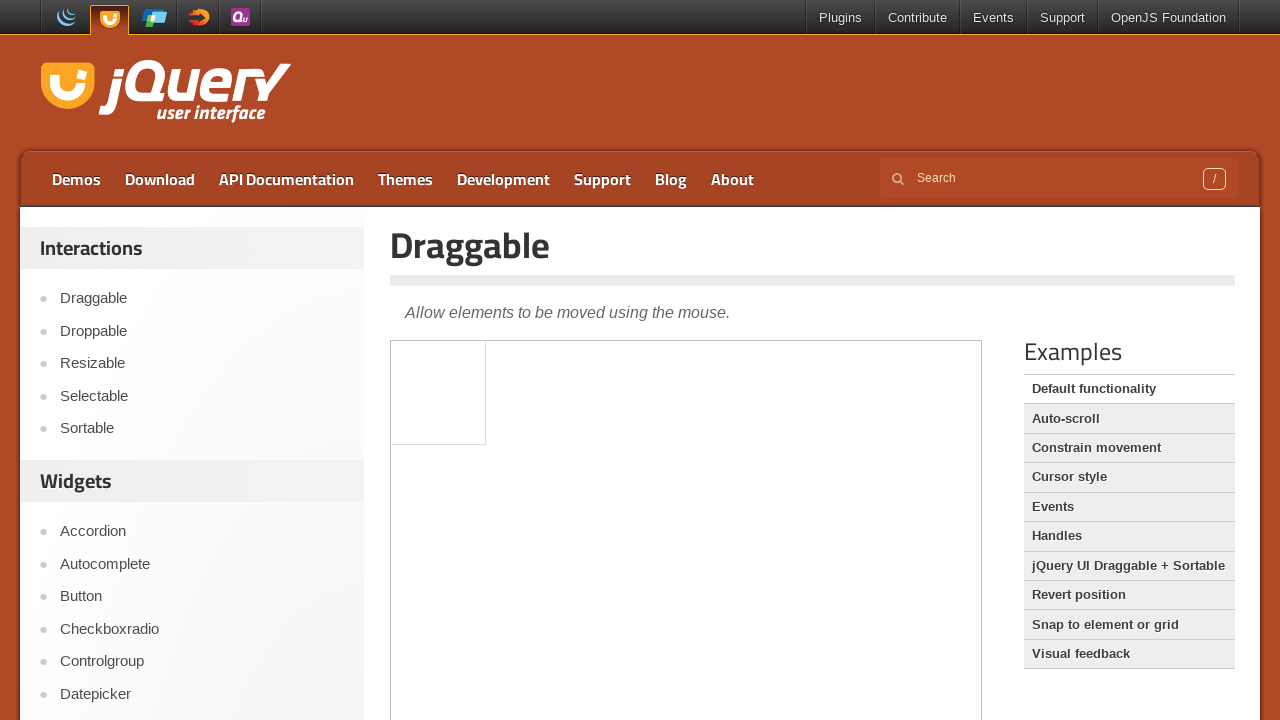

Condition met - style contains '7'. Final position: x=318.109375, y=276.875
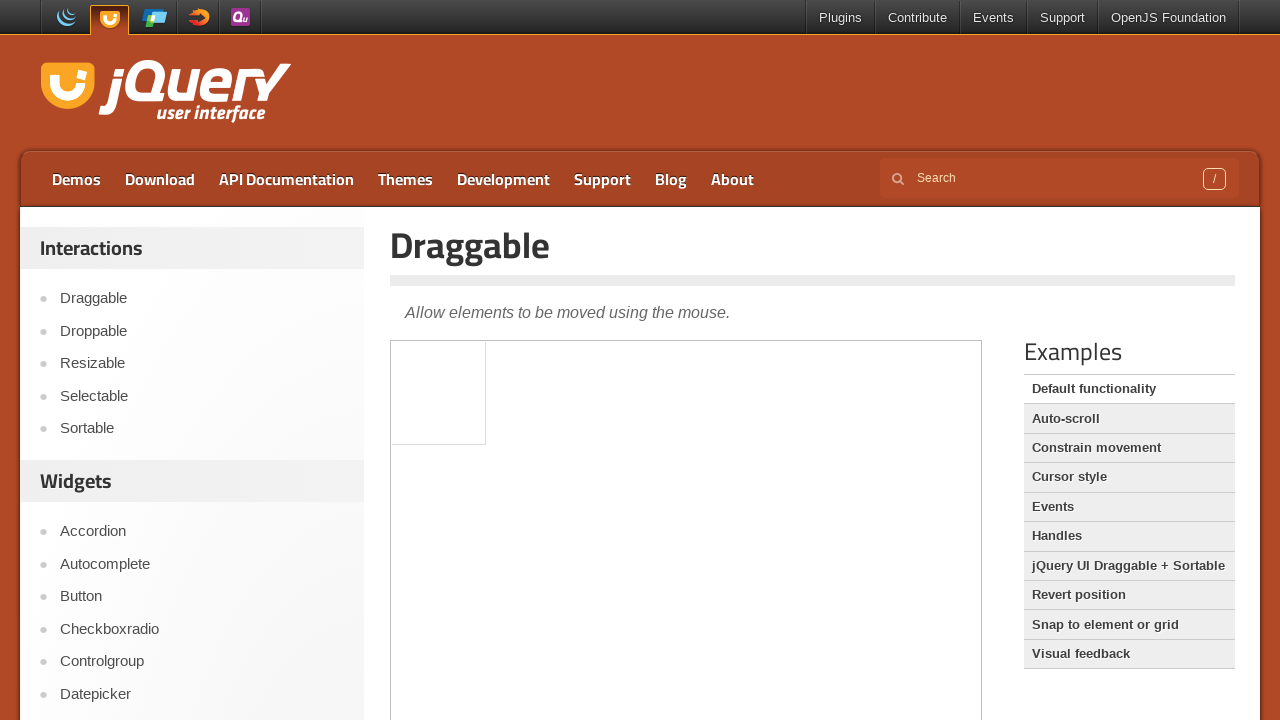

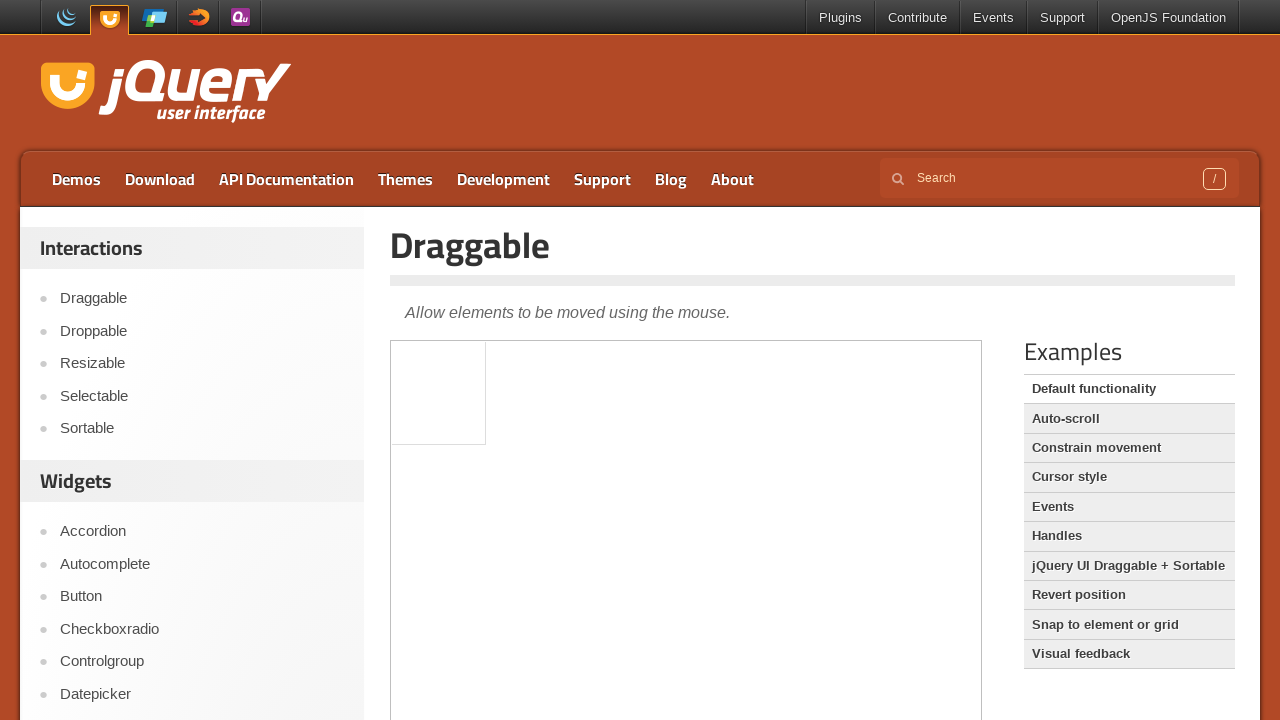